Tests JavaScript Confirm popup by clicking the JS Confirm button, dismissing the confirm dialog, and verifying the result shows "You clicked: Cancel".

Starting URL: https://the-internet.herokuapp.com/javascript_alerts

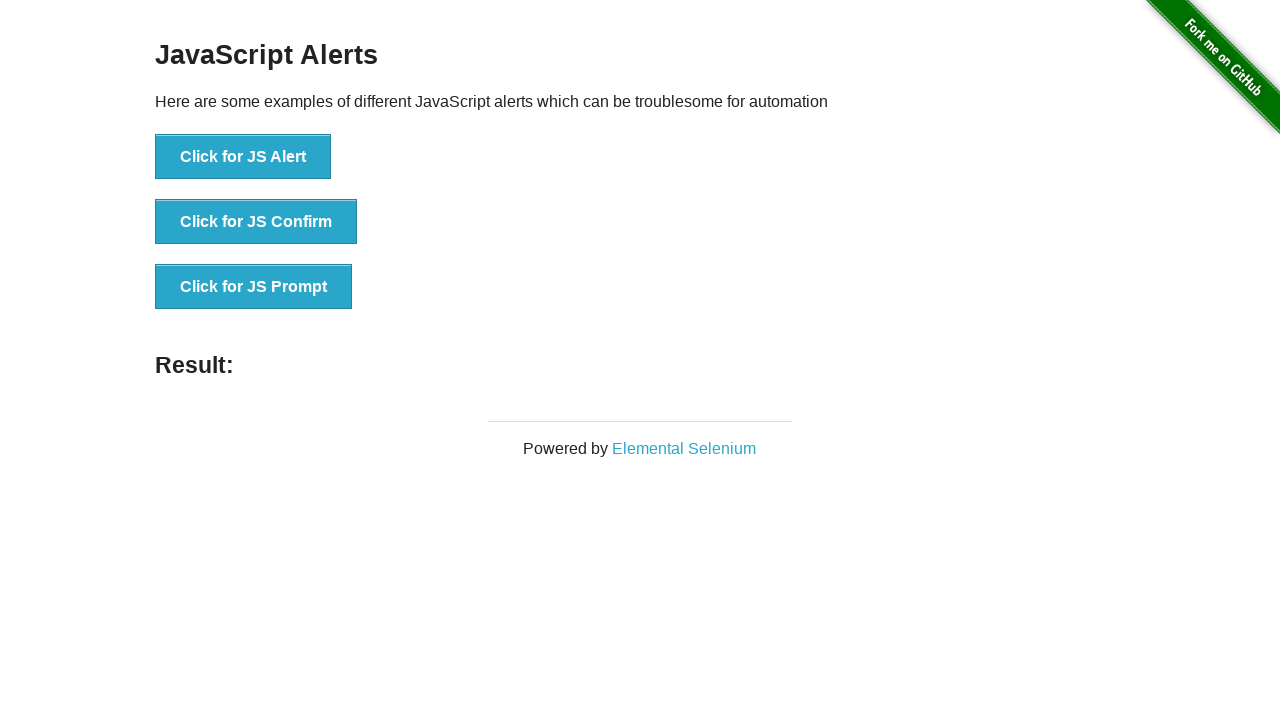

Set up dialog handler to dismiss confirm popup
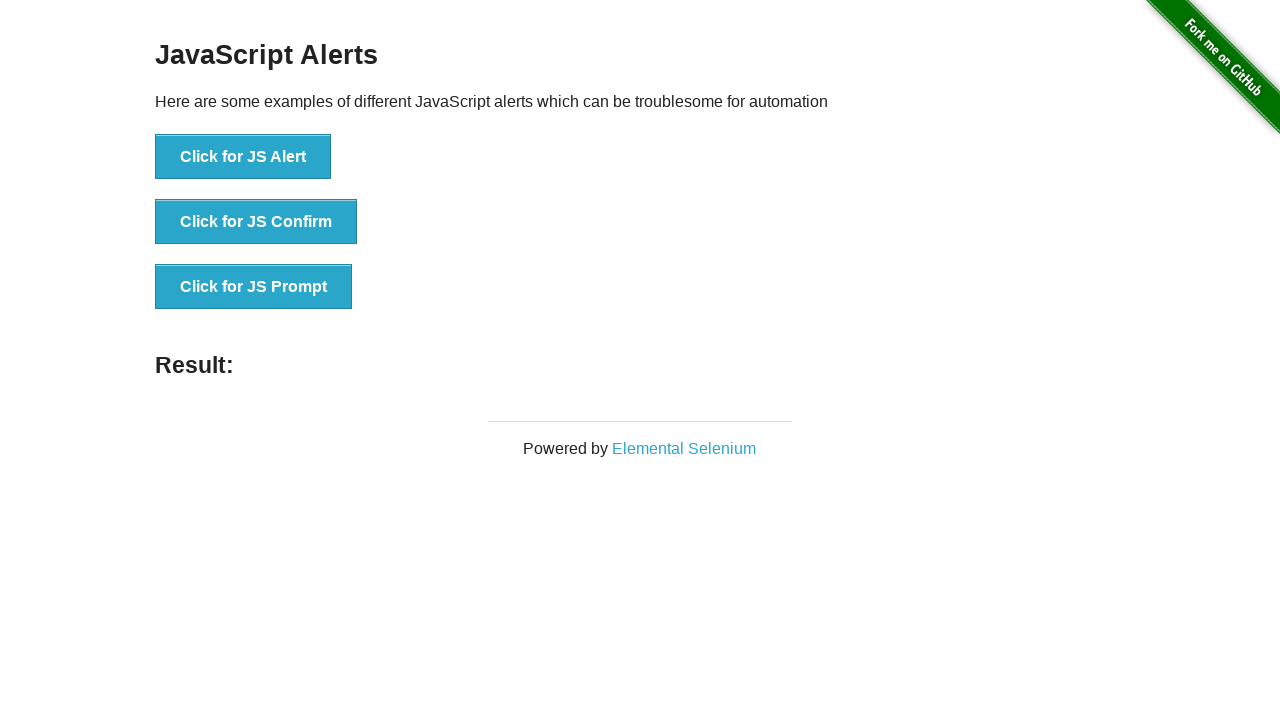

Clicked JS Confirm button to trigger confirm dialog at (256, 222) on button[onclick*='jsConfirm']
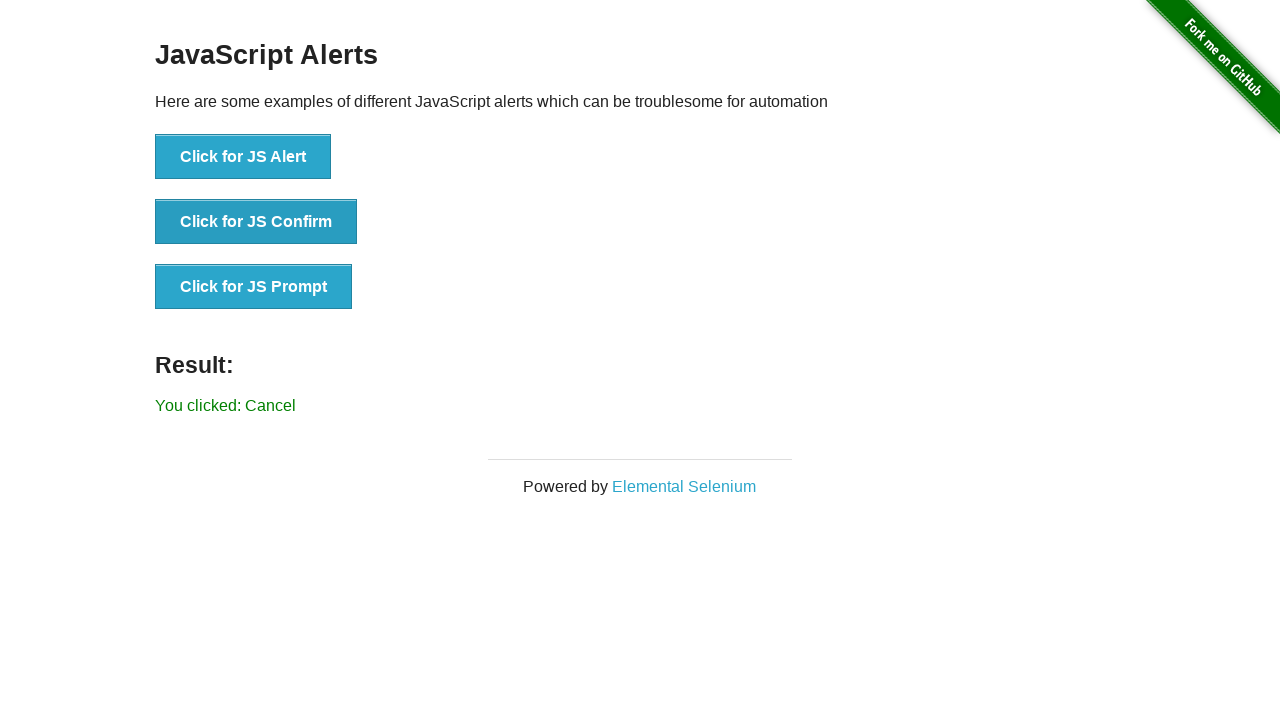

Result message element loaded
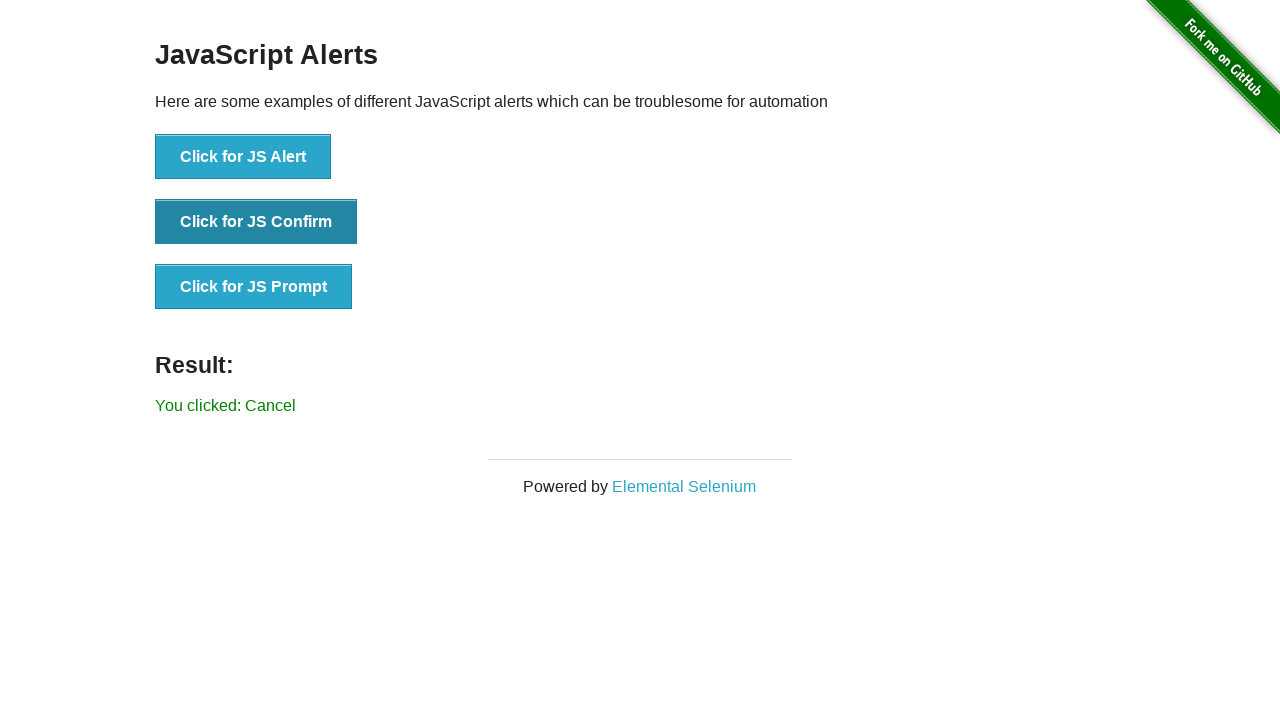

Retrieved result text from page
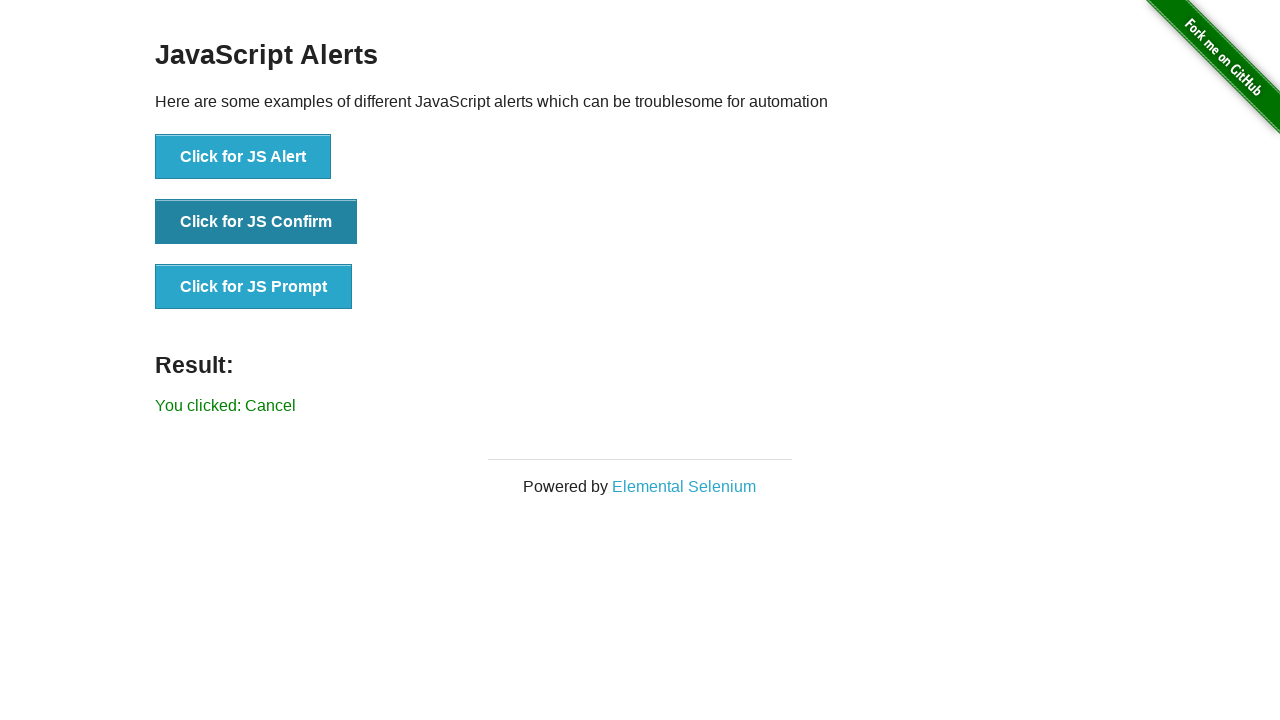

Verified result shows 'You clicked: Cancel' message
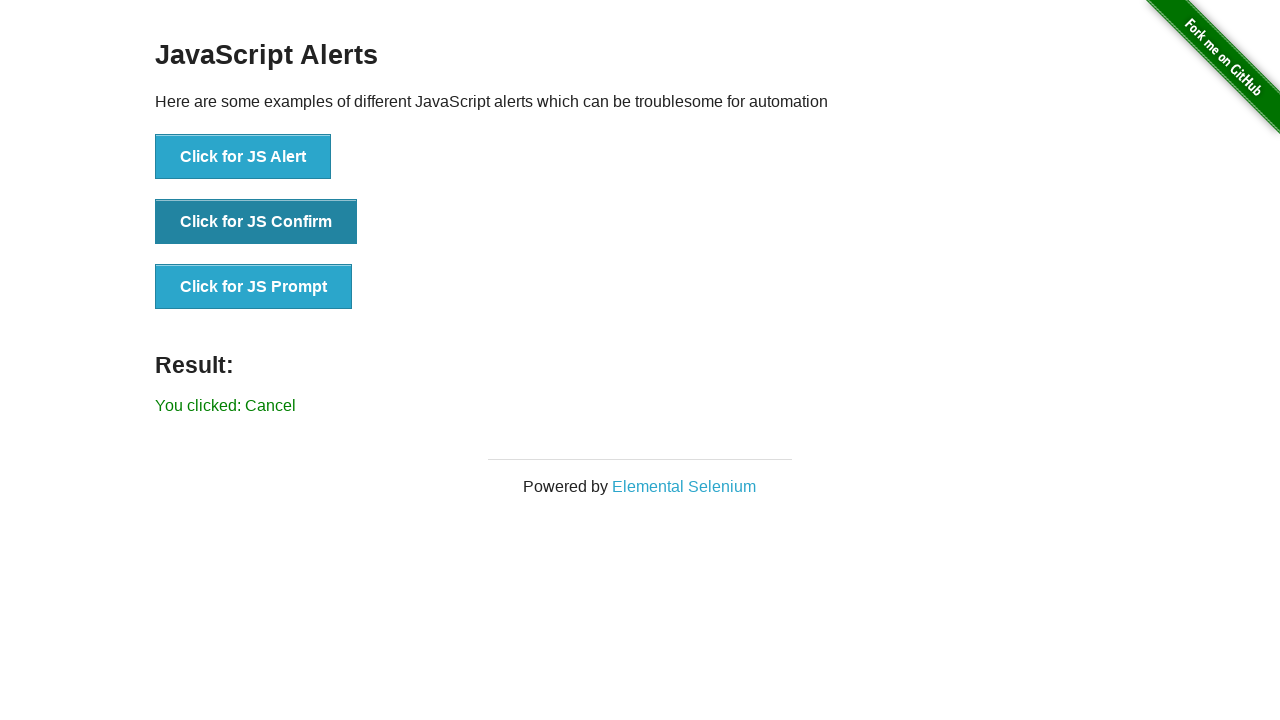

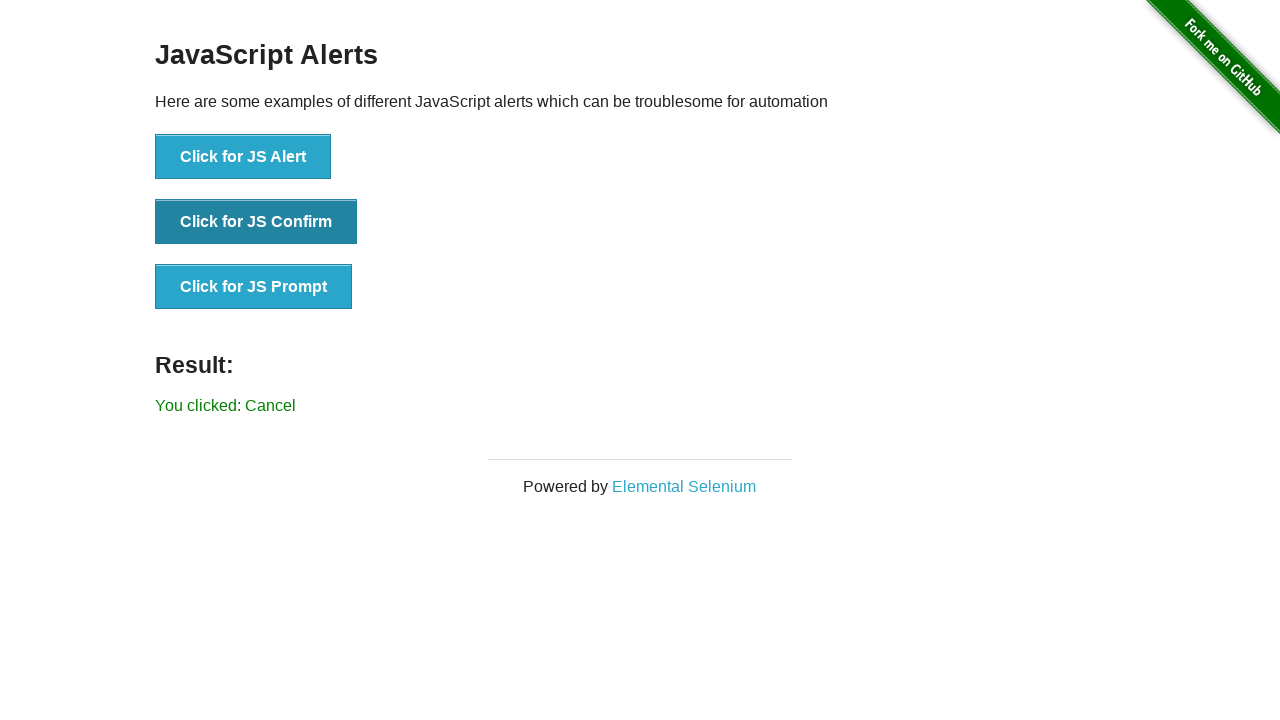